Tests a sample application lifecycle form by selecting animal preferences (crocodiles and bunnies checkboxes/radio buttons) on a form page

Starting URL: https://ultimateqa.com/sample-application-lifecycle-form-page-2/?firstname=&lastname=&gender=other&firstname=dlk%3Bl&lastname=klkldk

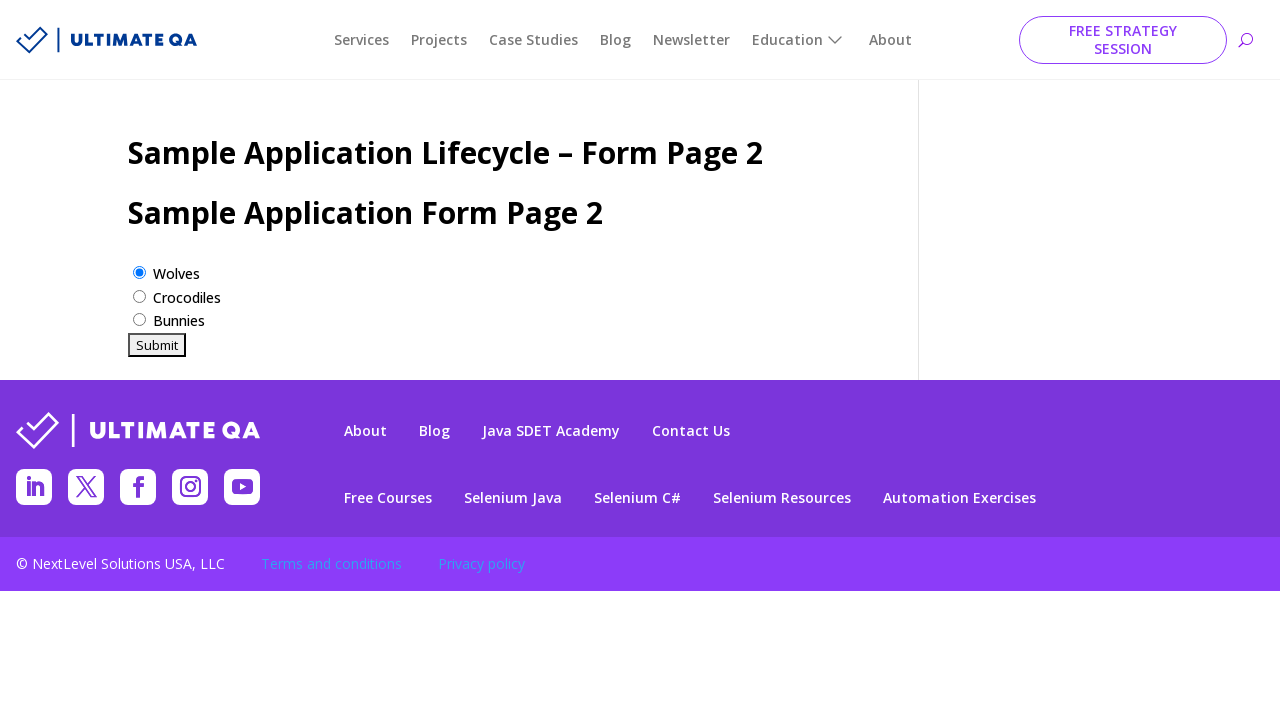

Verified page title is 'Sample Application Lifecycle - Form Page 2 - Ultimate QA'
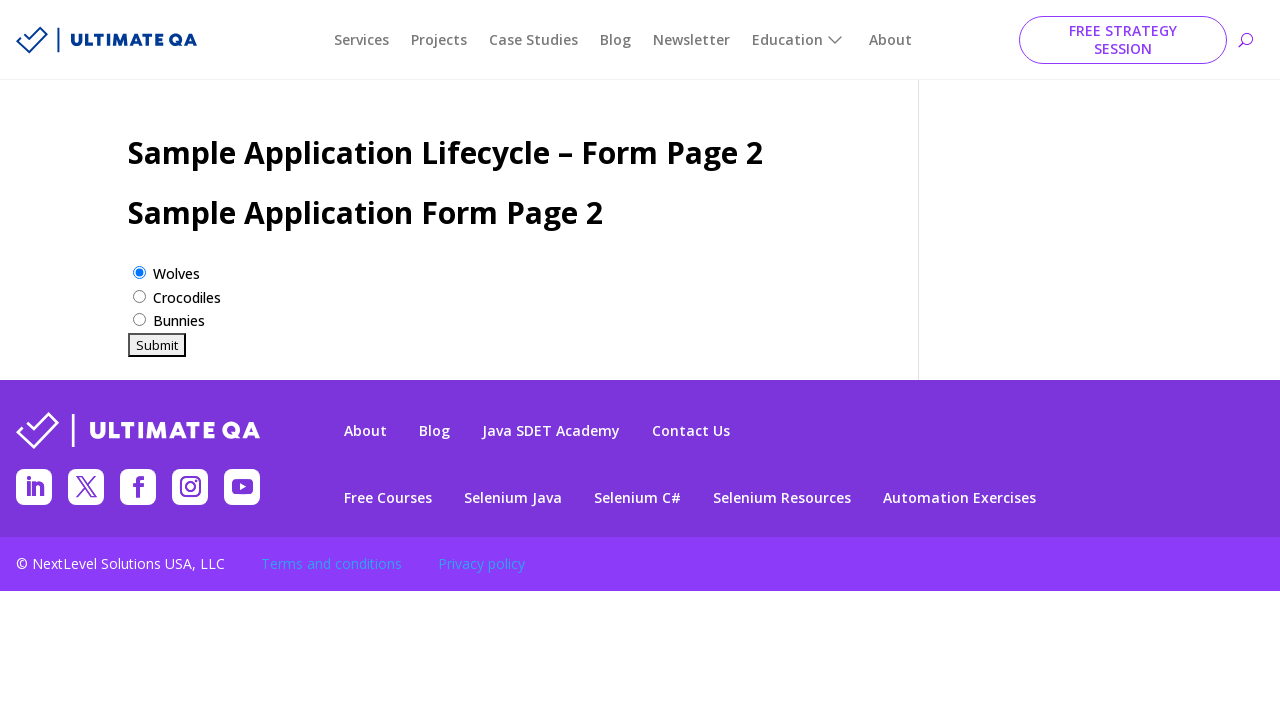

Selected crocodiles checkbox at (140, 296) on input[value='crocodiles']
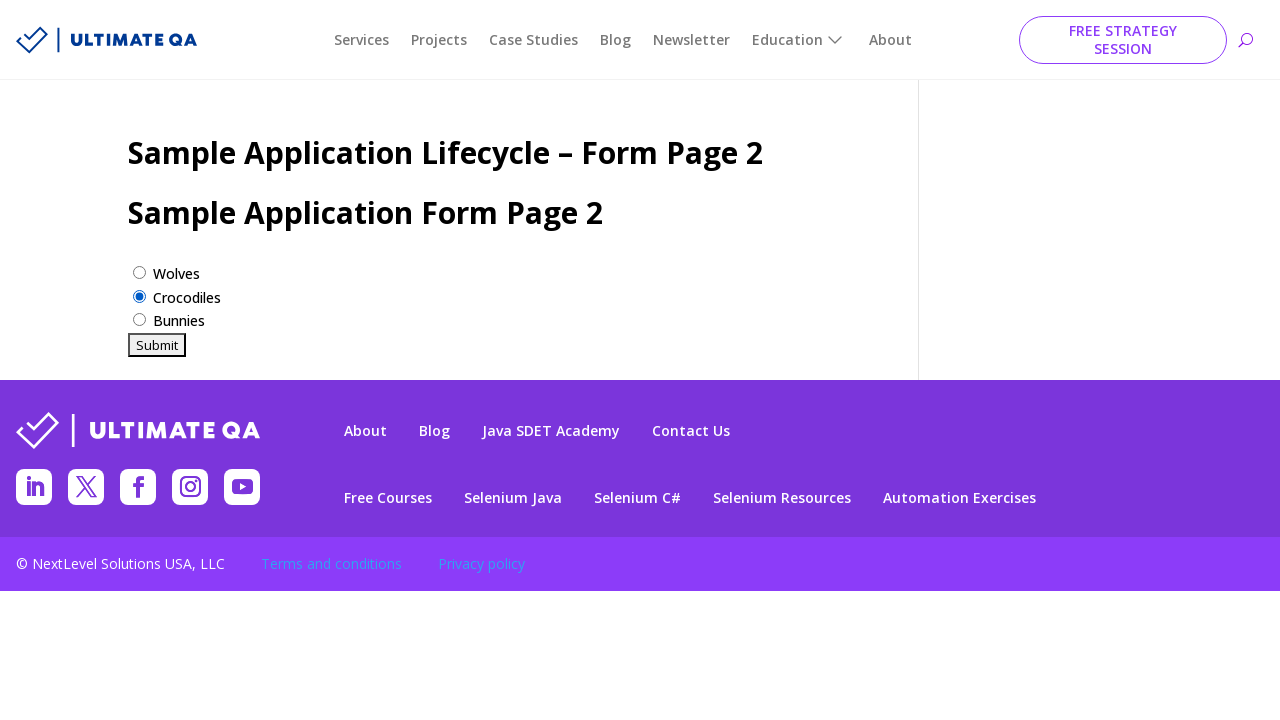

Selected bunnies checkbox at (140, 320) on input[value='bunnies']
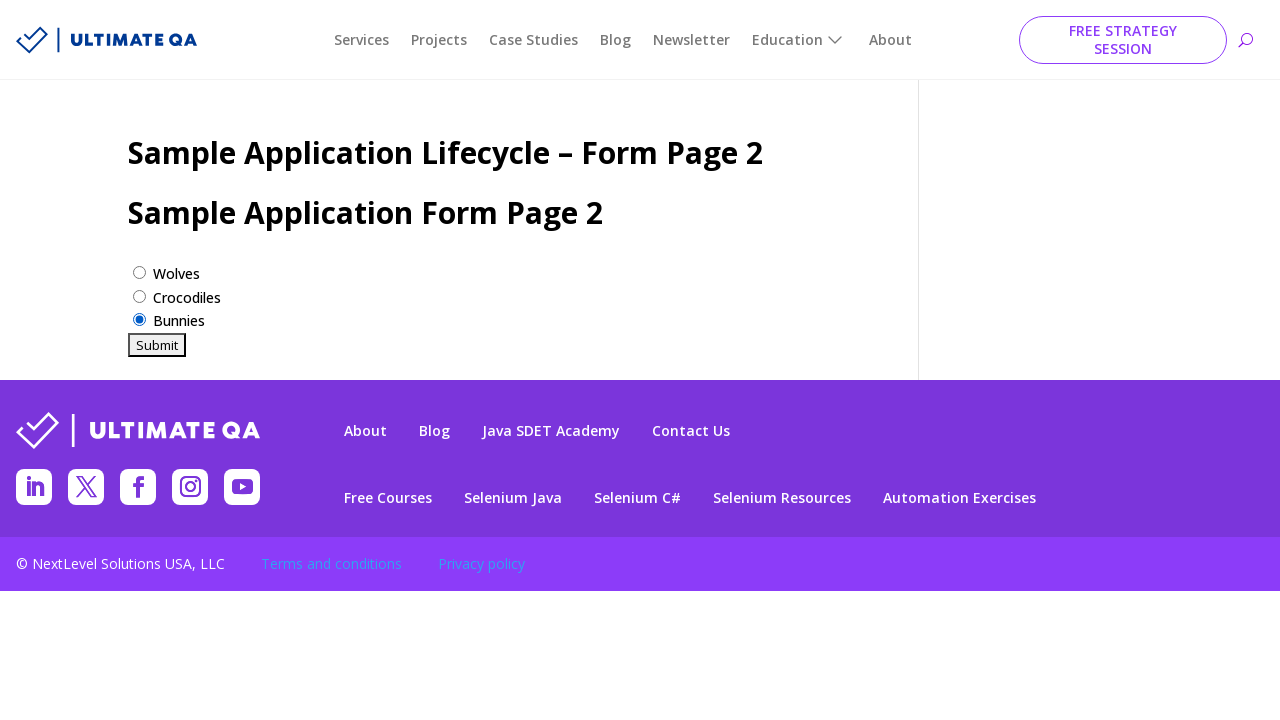

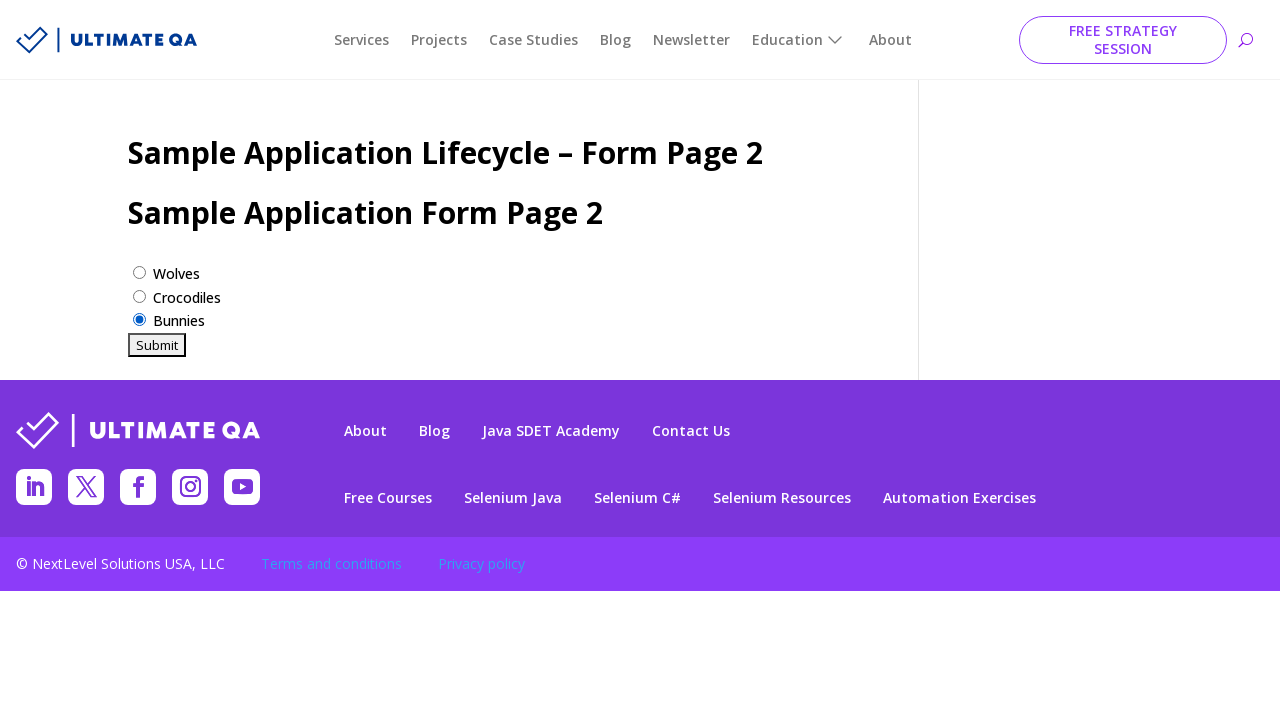